Navigates to the Rahul Shetty Academy Angular practice page and waits for the page to load

Starting URL: https://rahulshettyacademy.com/angularpractice/

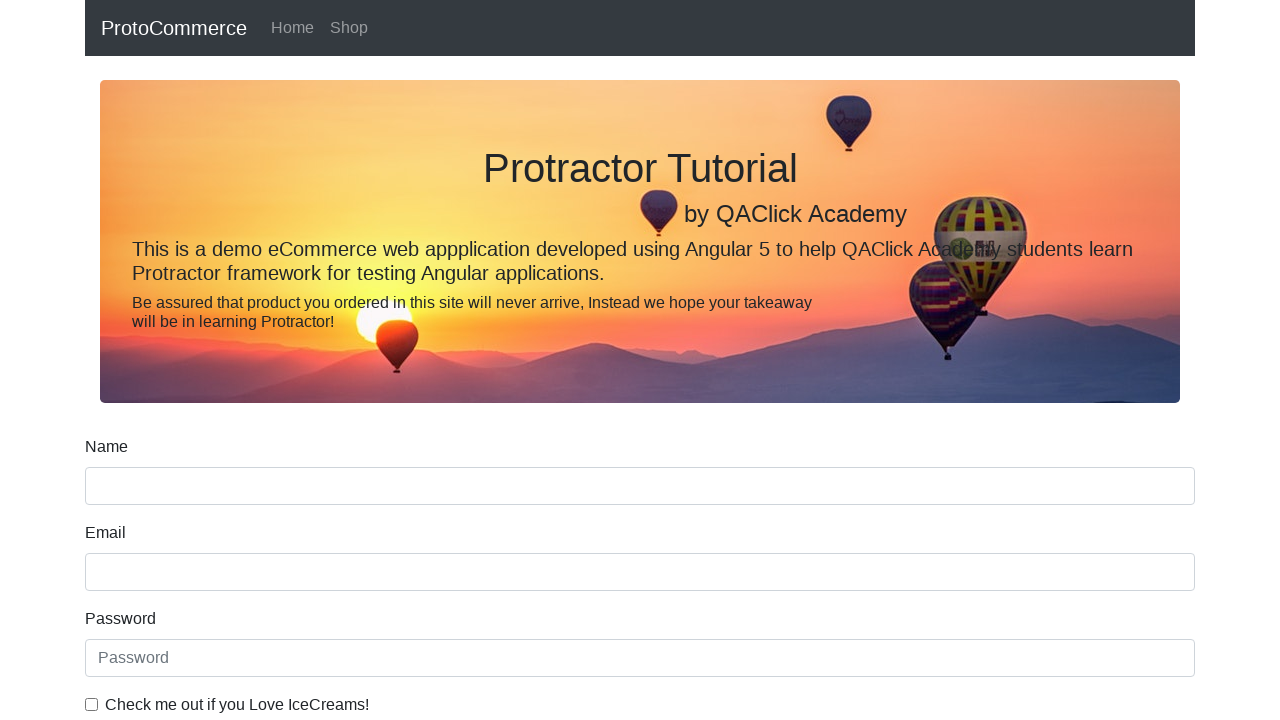

Navigated to Rahul Shetty Academy Angular practice page
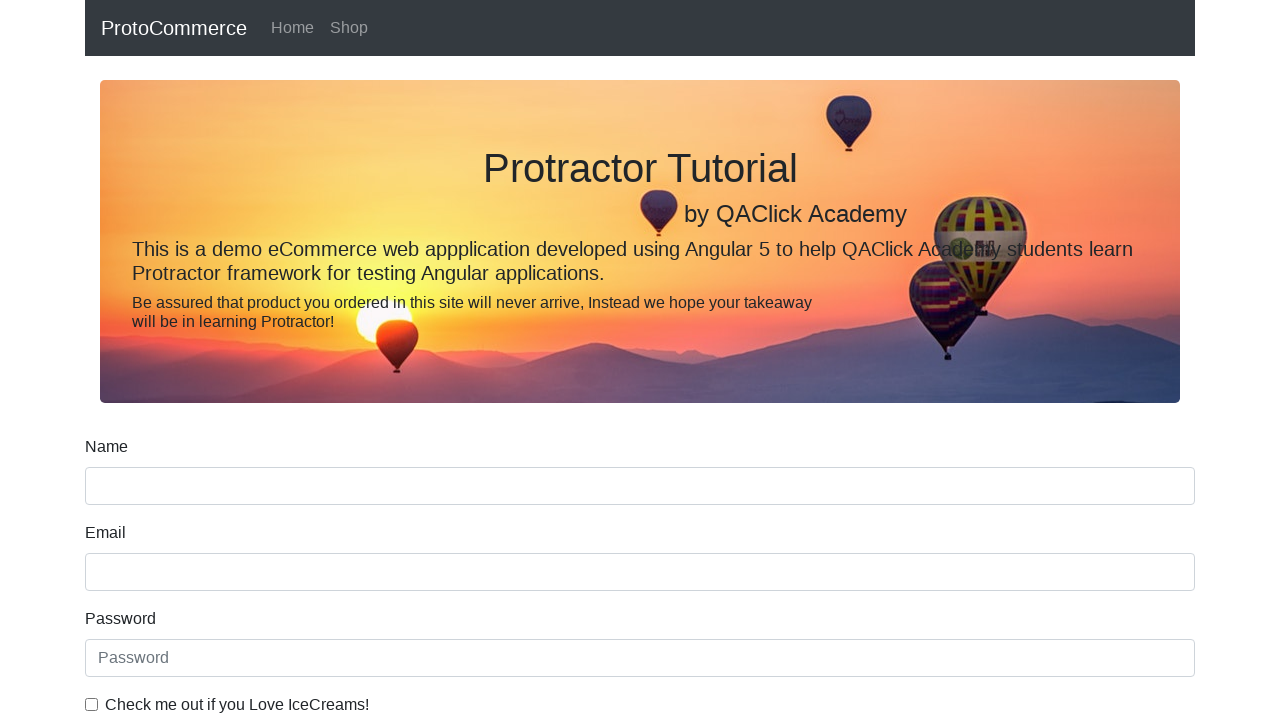

Waited for page DOM content to load
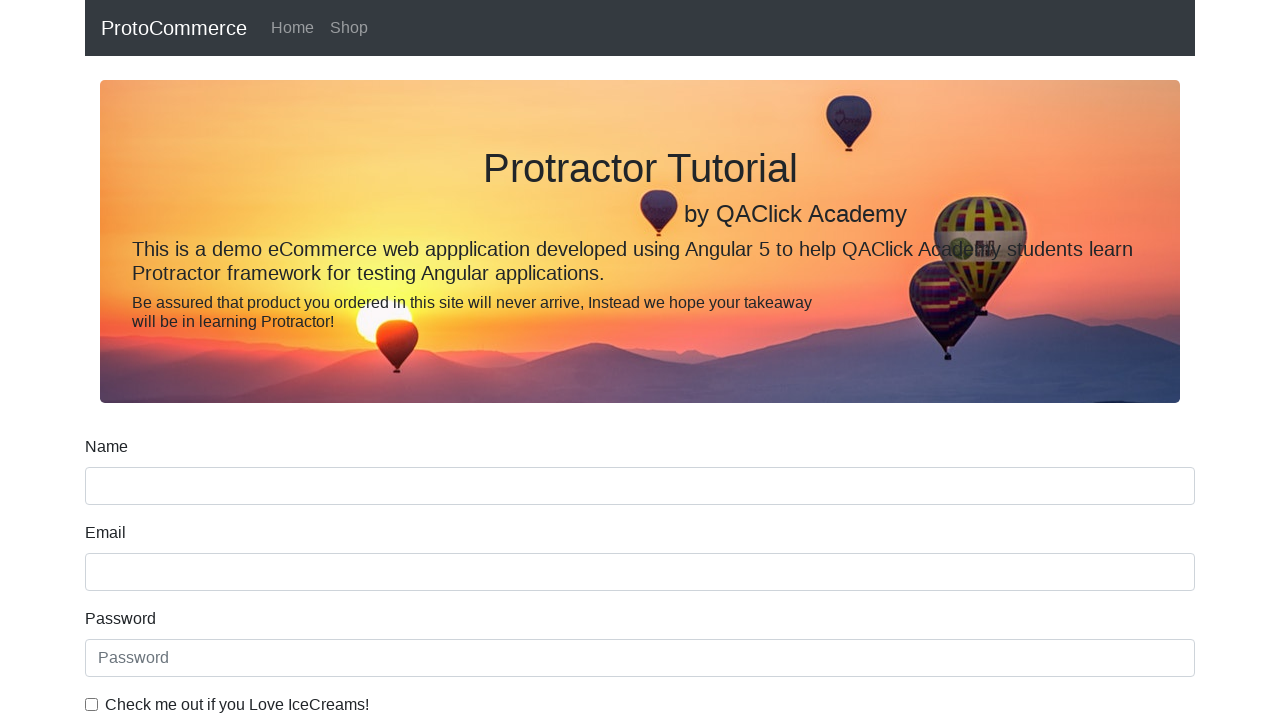

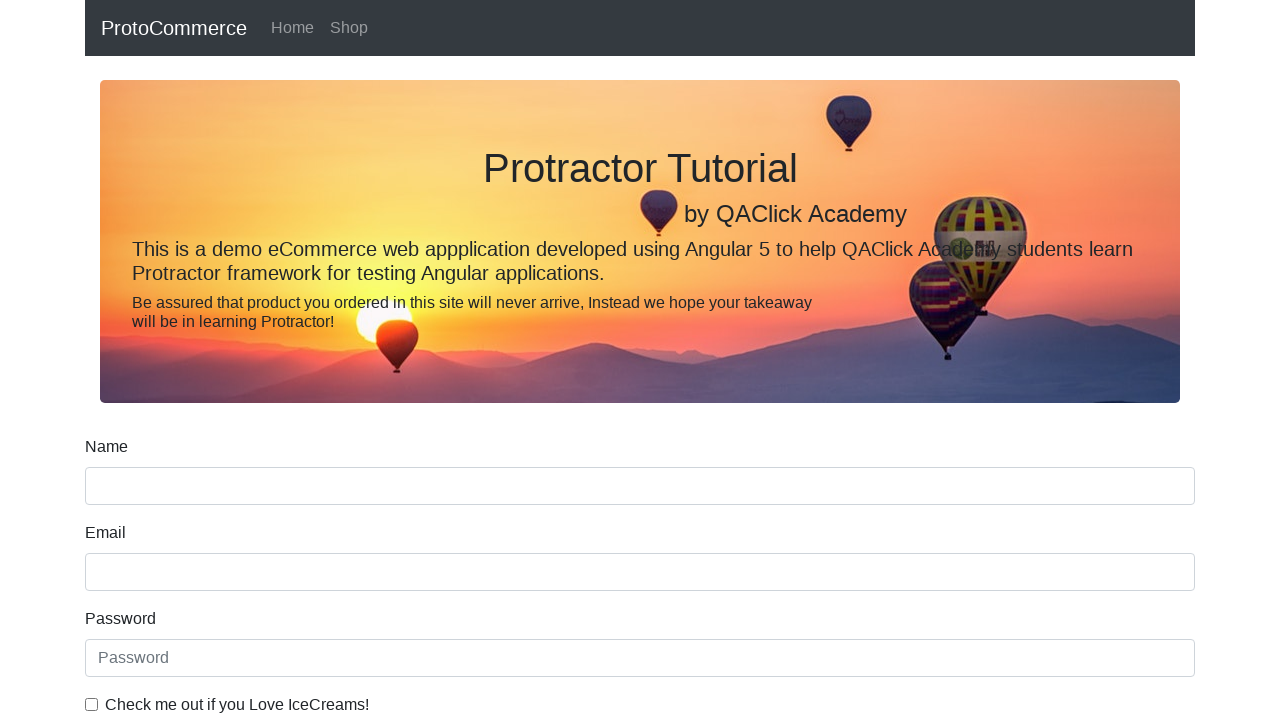